Tests checkbox functionality by checking and unchecking checkboxes and validating their states

Starting URL: https://the-internet.herokuapp.com/

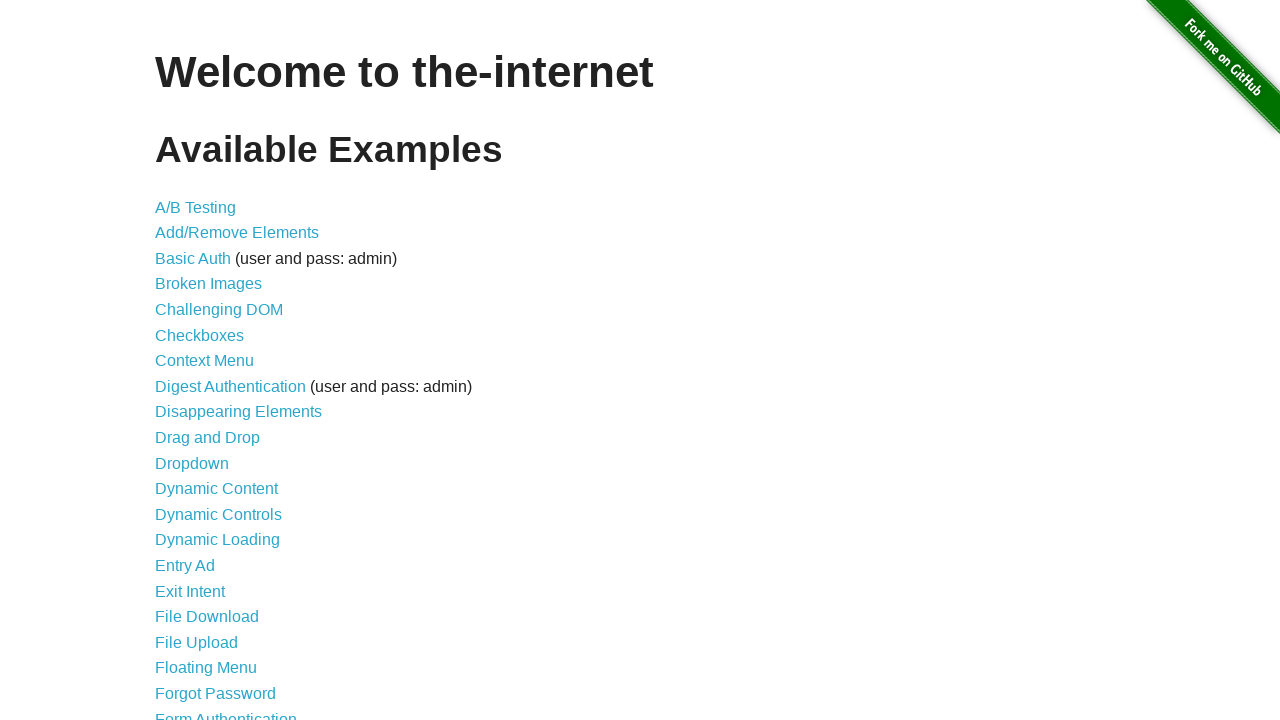

Clicked on Checkboxes link (6th item in navigation) at (200, 335) on ul > li:nth-child(6) a
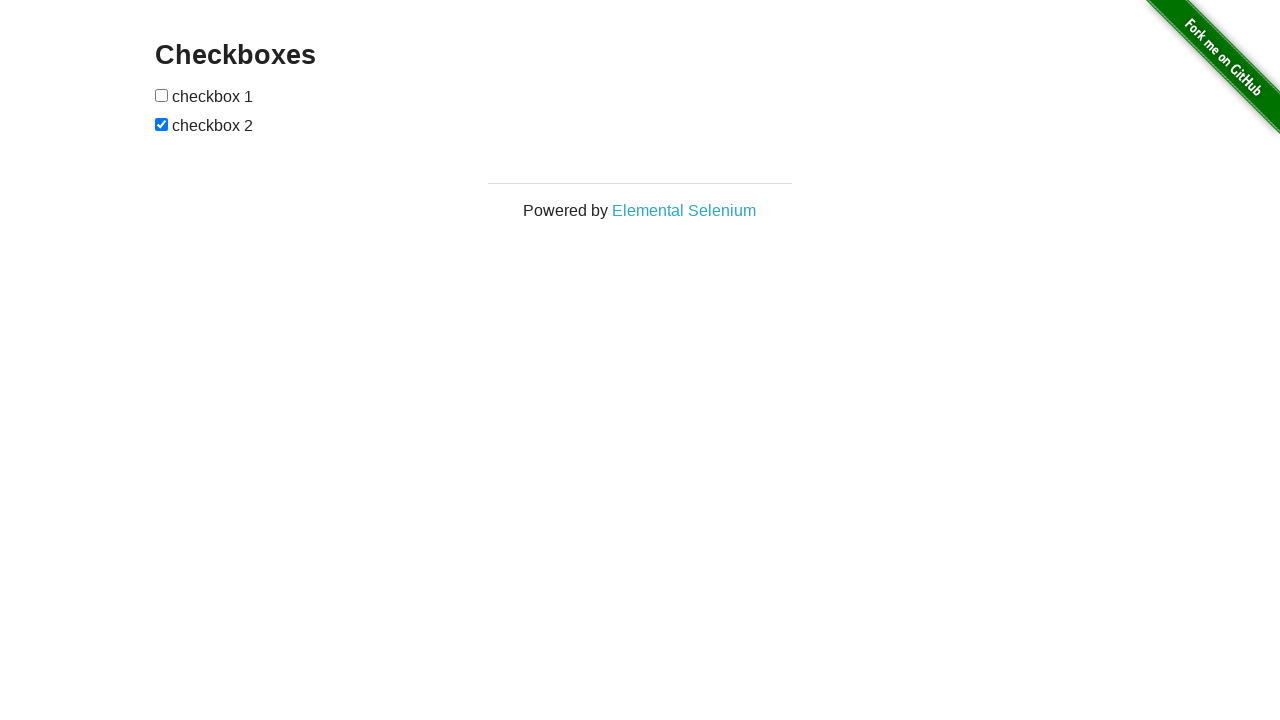

Clicked on first checkbox at (162, 95) on #checkboxes input:nth-child(1)
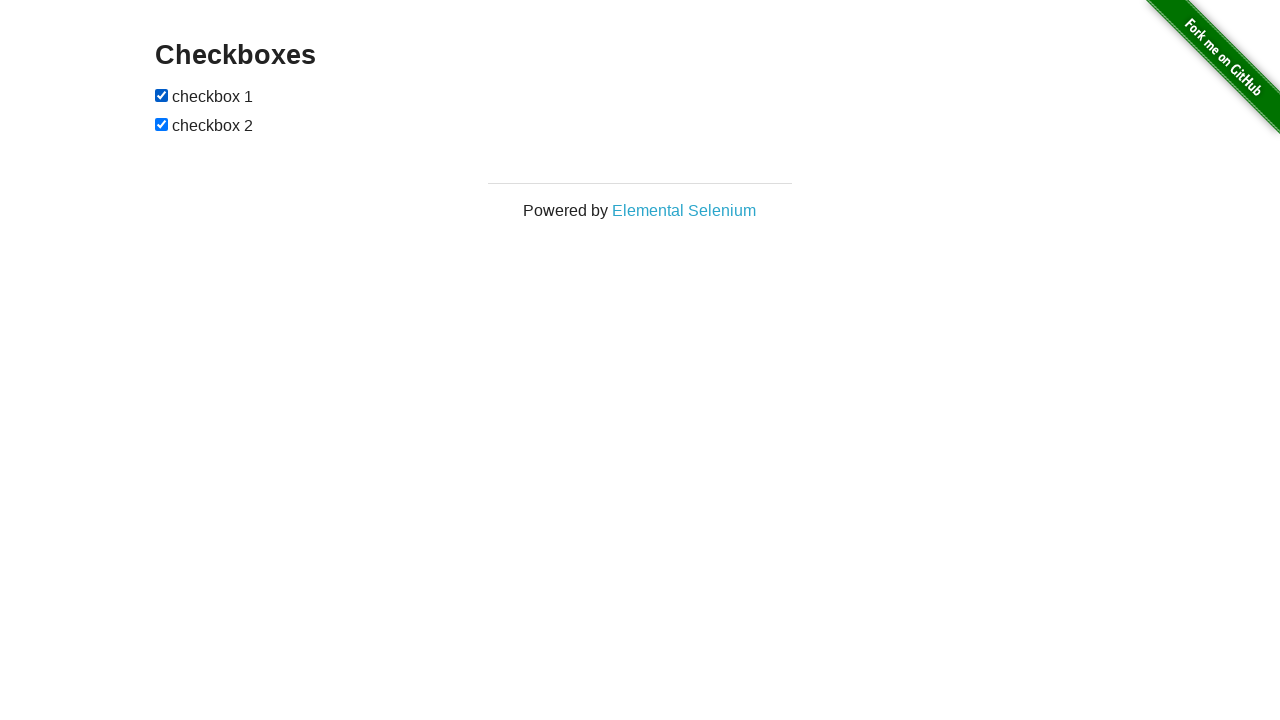

Unchecked first checkbox at (162, 95) on #checkboxes input:nth-child(1)
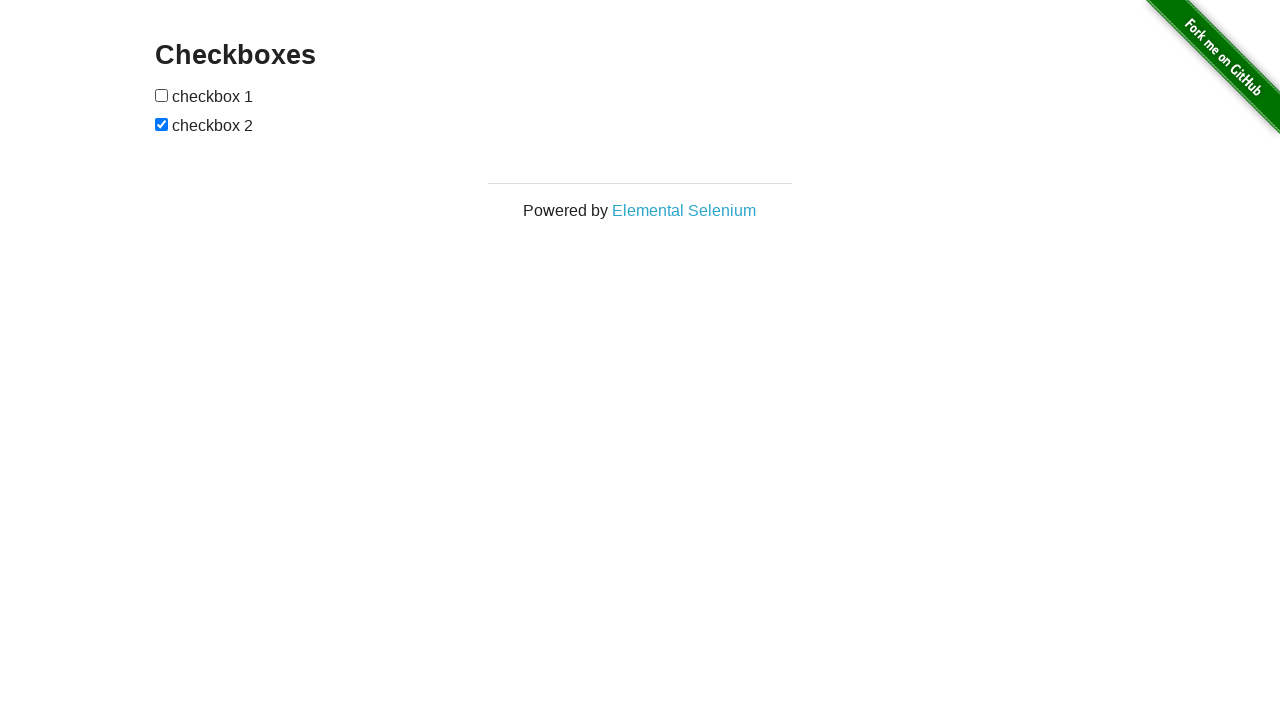

Validated that first checkbox is unchecked
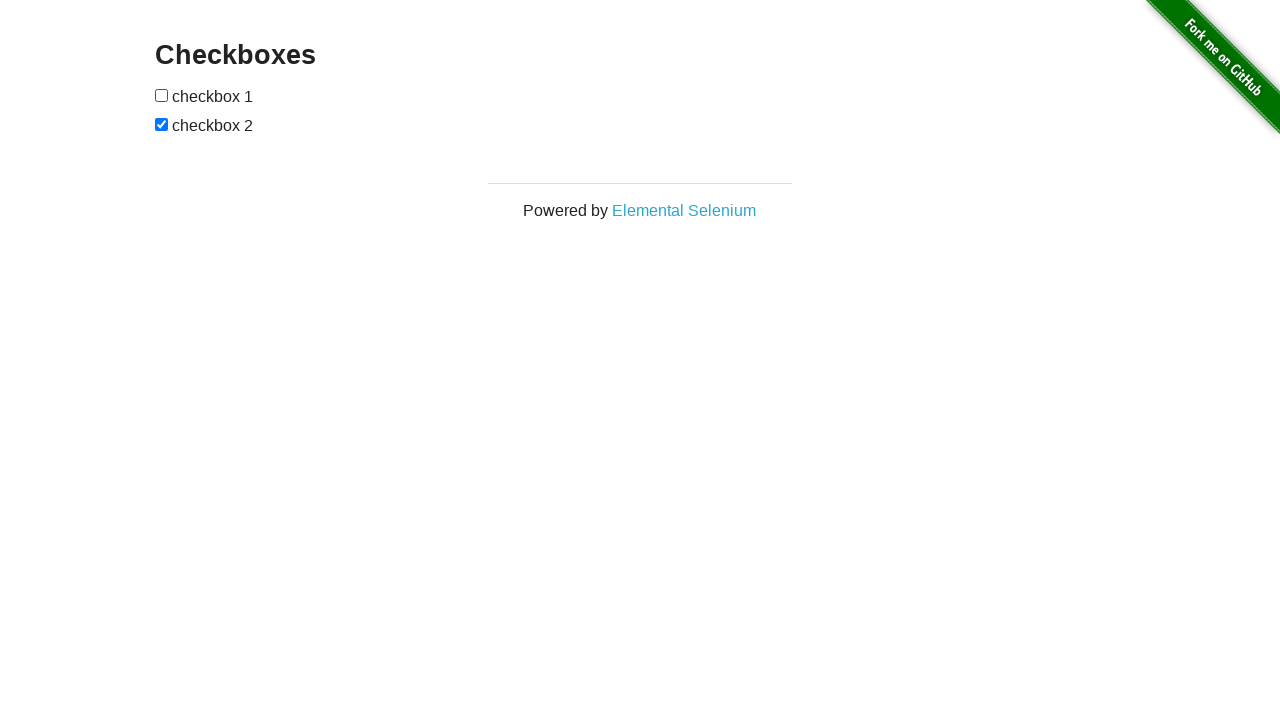

Clicked on second checkbox at (162, 124) on #checkboxes input:nth-child(3)
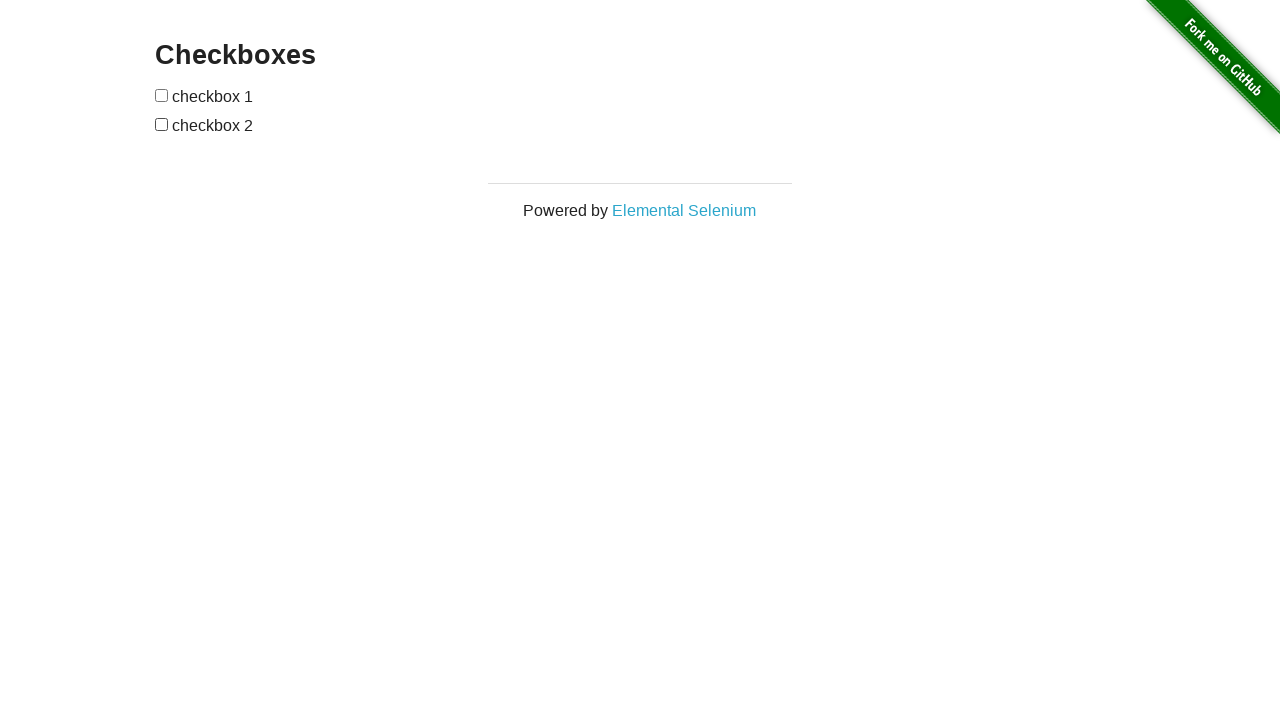

Checked second checkbox at (162, 124) on #checkboxes input:nth-child(3)
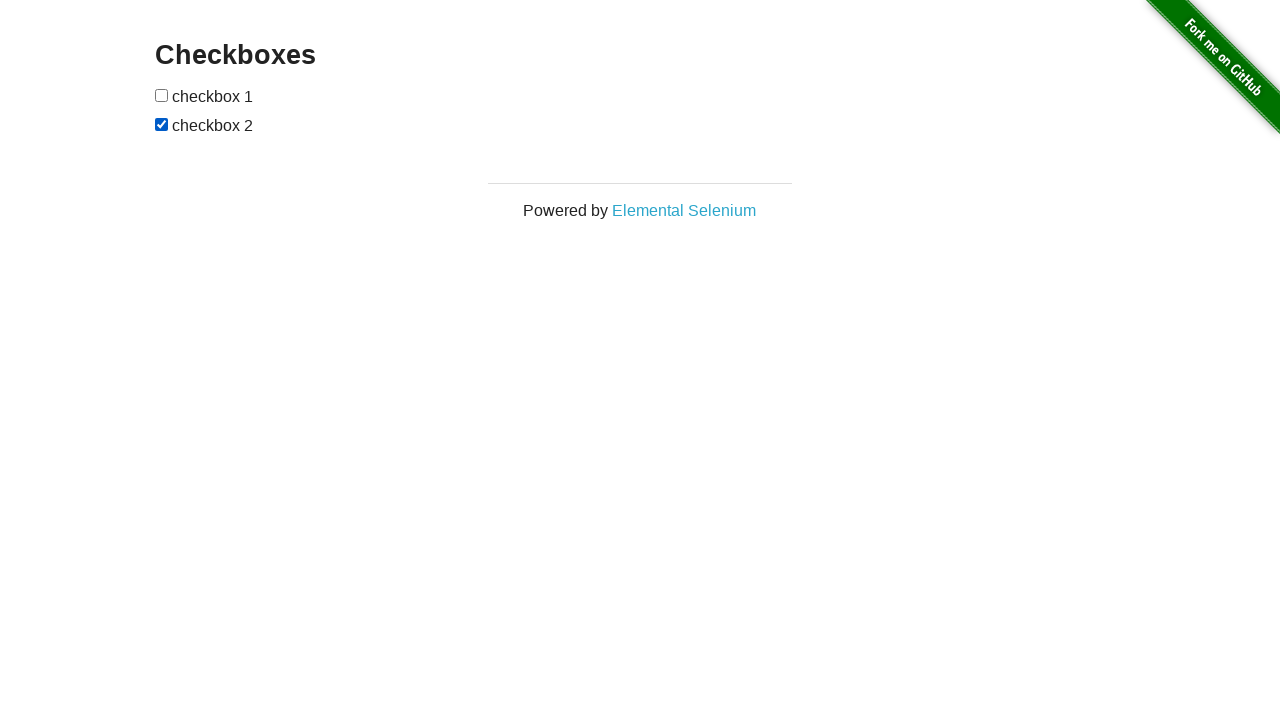

Validated that second checkbox is checked
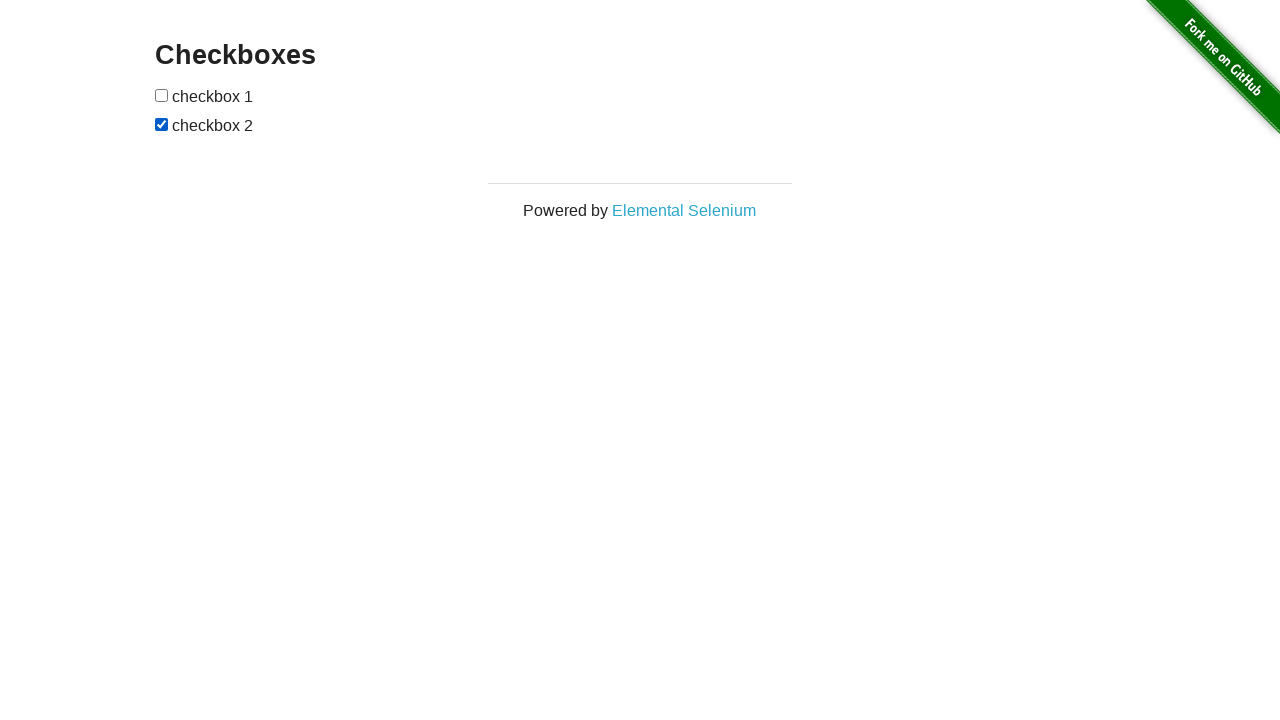

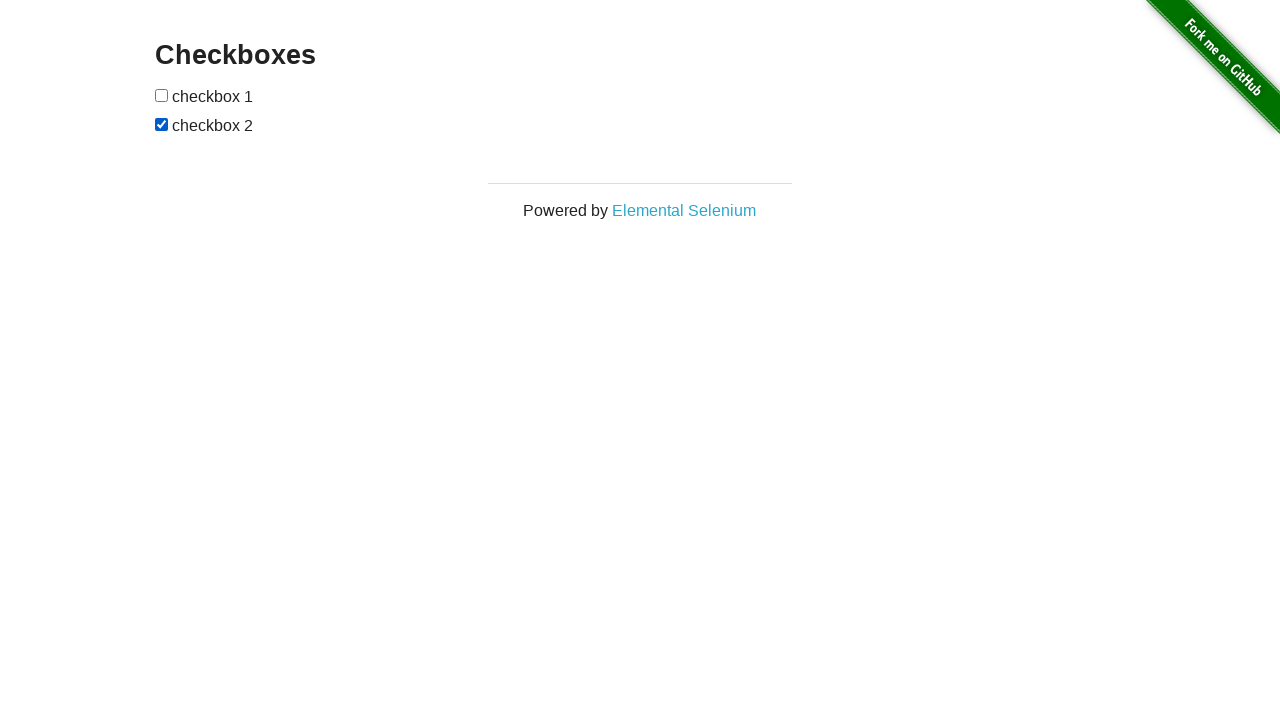